Tests that the todo counter displays the correct number as items are added

Starting URL: https://demo.playwright.dev/todomvc

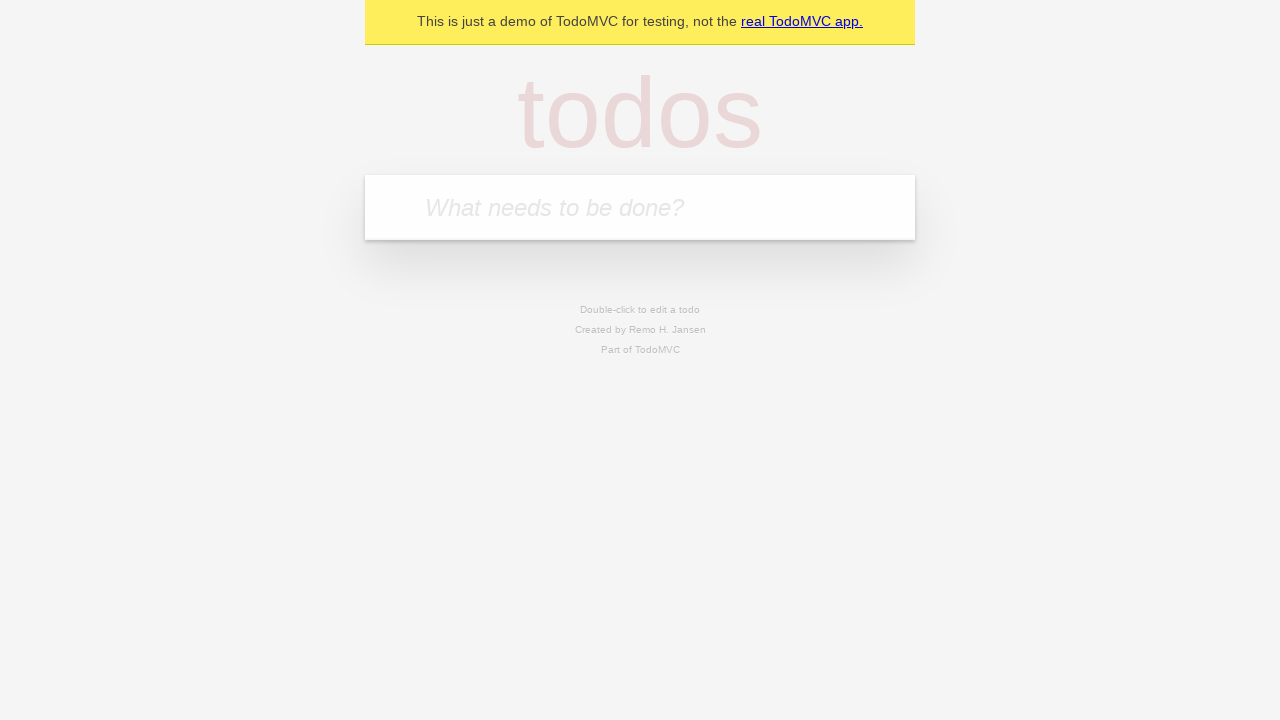

Located the todo input field
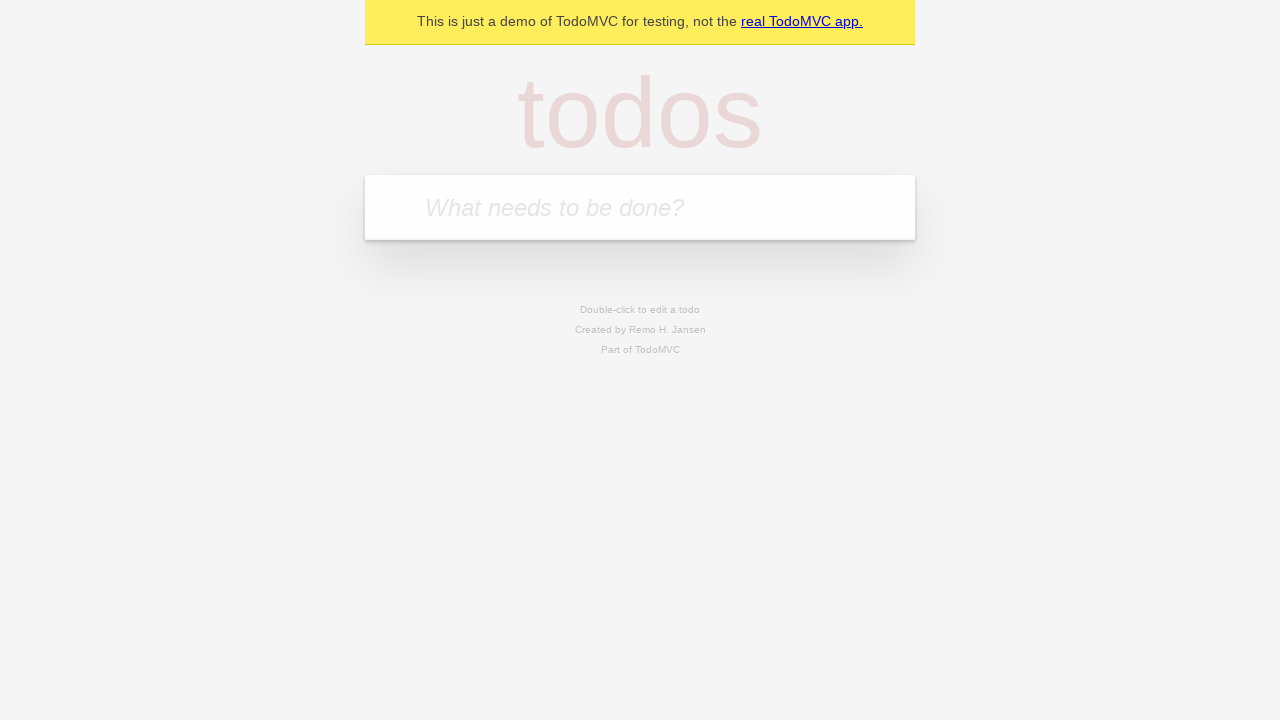

Filled first todo input with 'buy some cheese' on internal:attr=[placeholder="What needs to be done?"i]
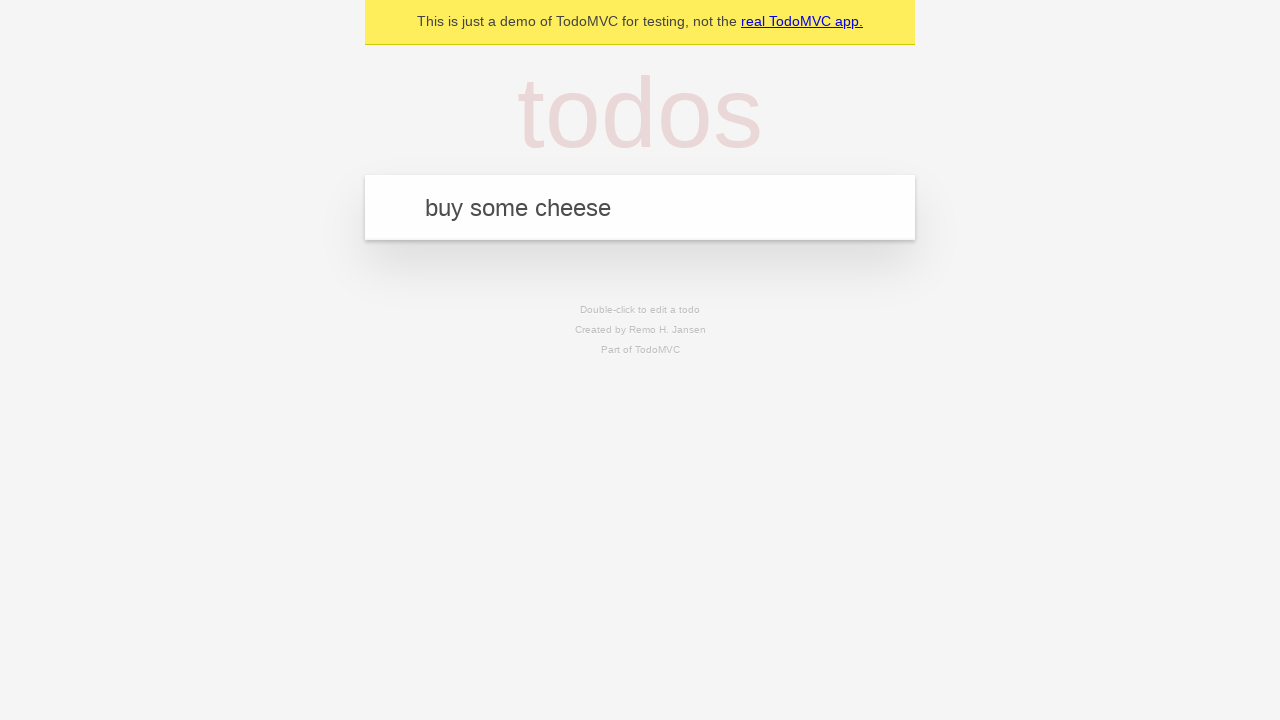

Pressed Enter to create first todo on internal:attr=[placeholder="What needs to be done?"i]
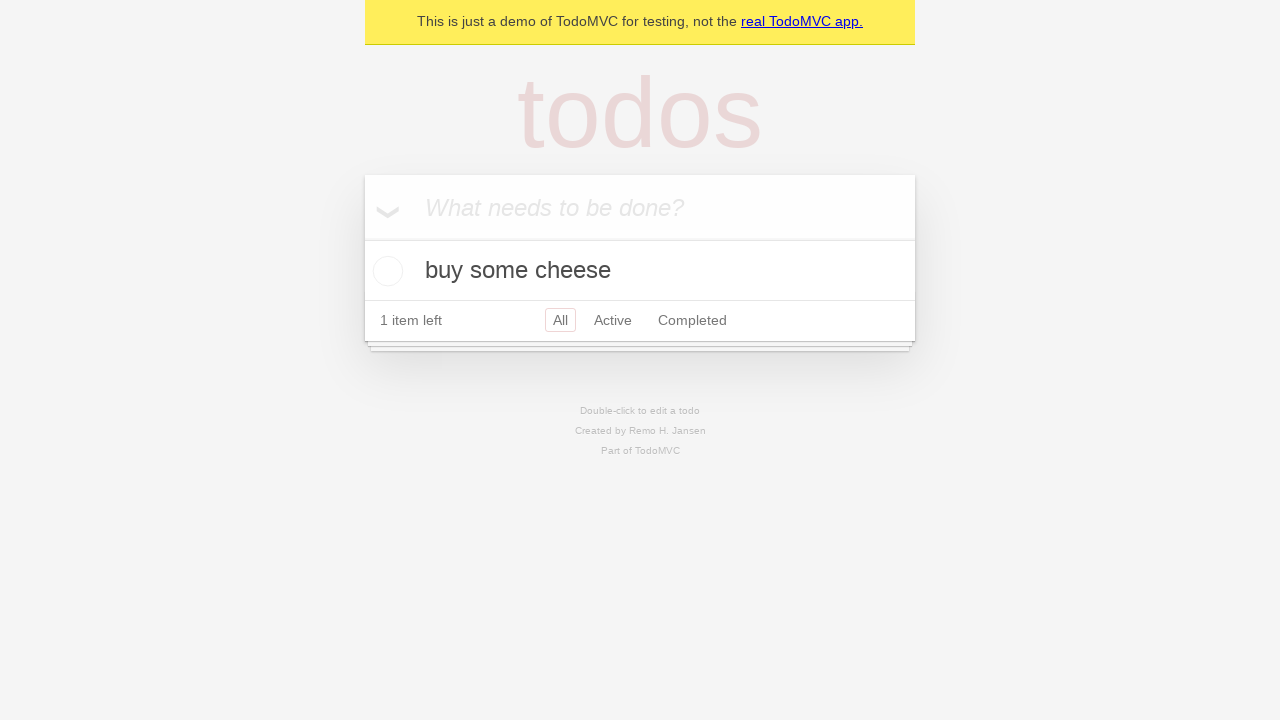

Todo counter displays 1 item
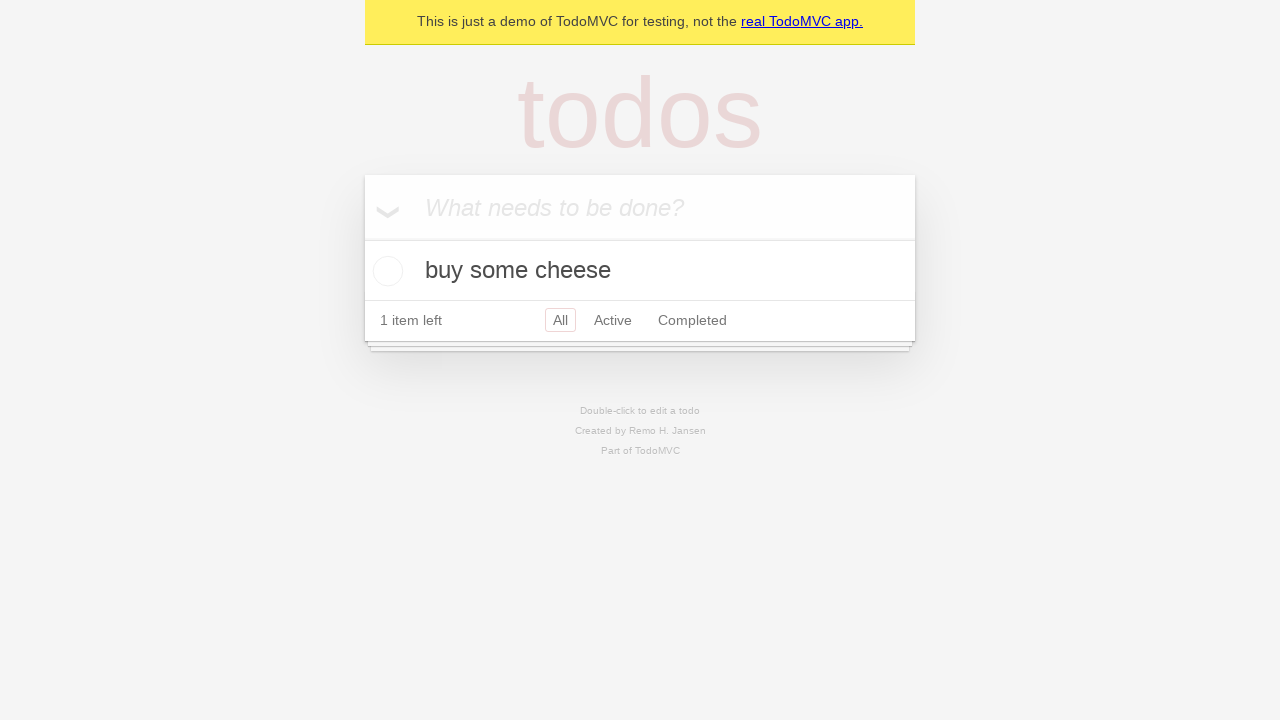

Filled second todo input with 'feed the cat' on internal:attr=[placeholder="What needs to be done?"i]
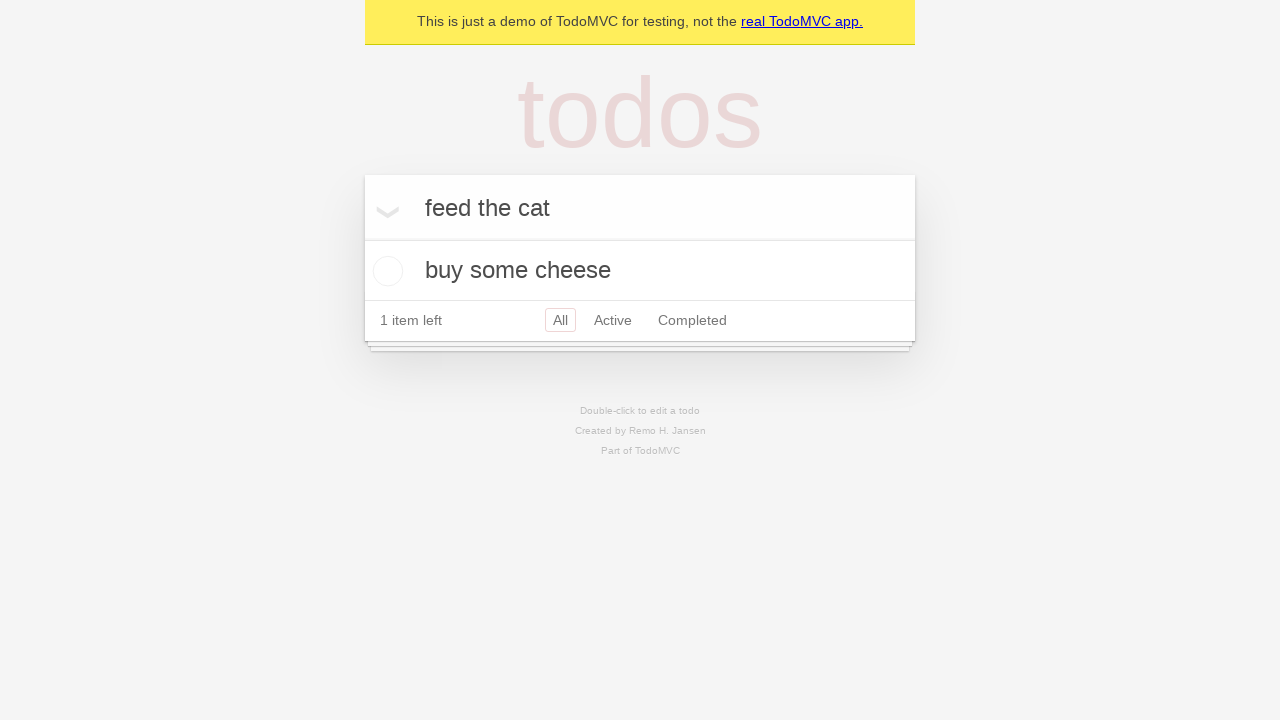

Pressed Enter to create second todo on internal:attr=[placeholder="What needs to be done?"i]
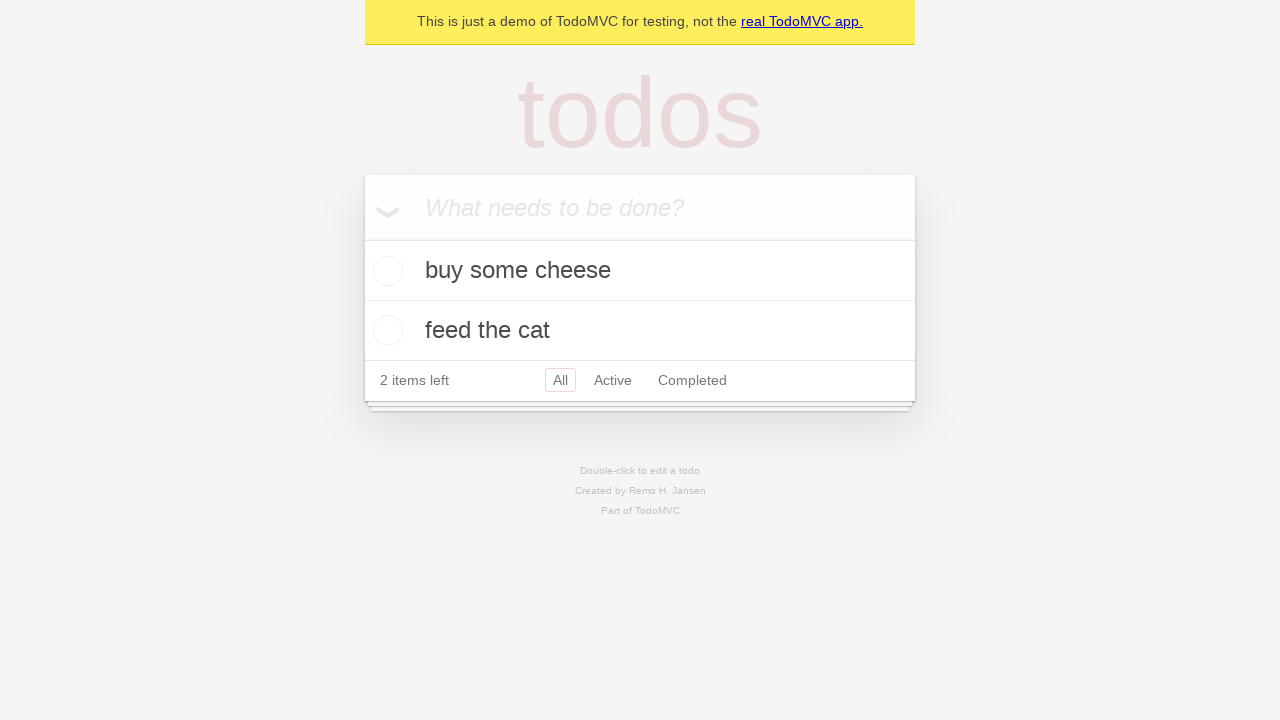

Todo counter displays 2 items
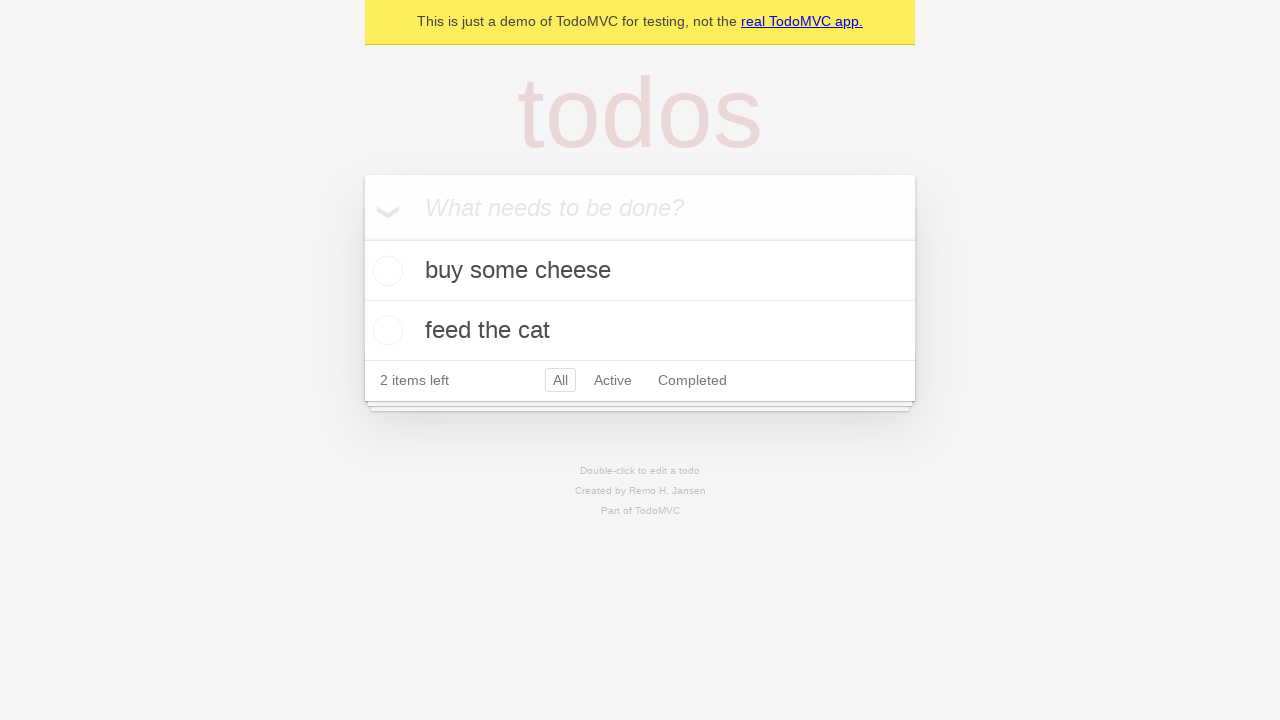

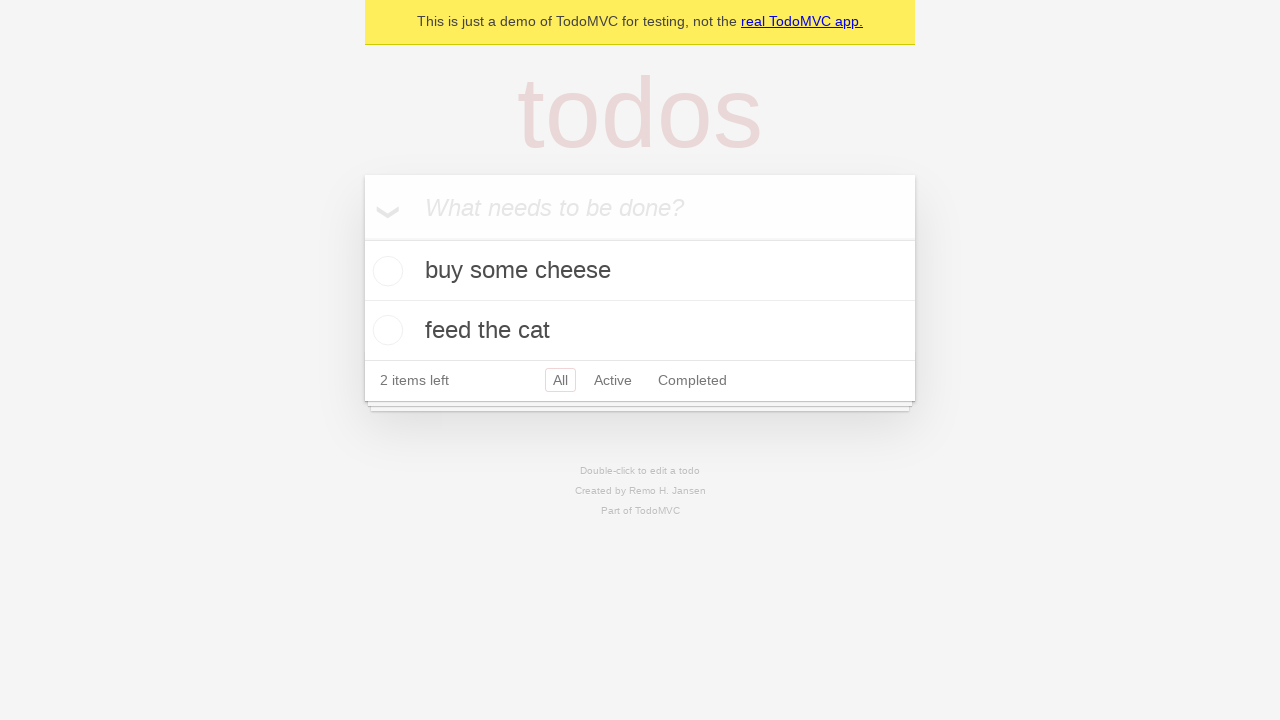